Tests drag and drop functionality by dragging an element and verifying the drop zone text changes to "Dropped!"

Starting URL: https://demoqa.com/droppable

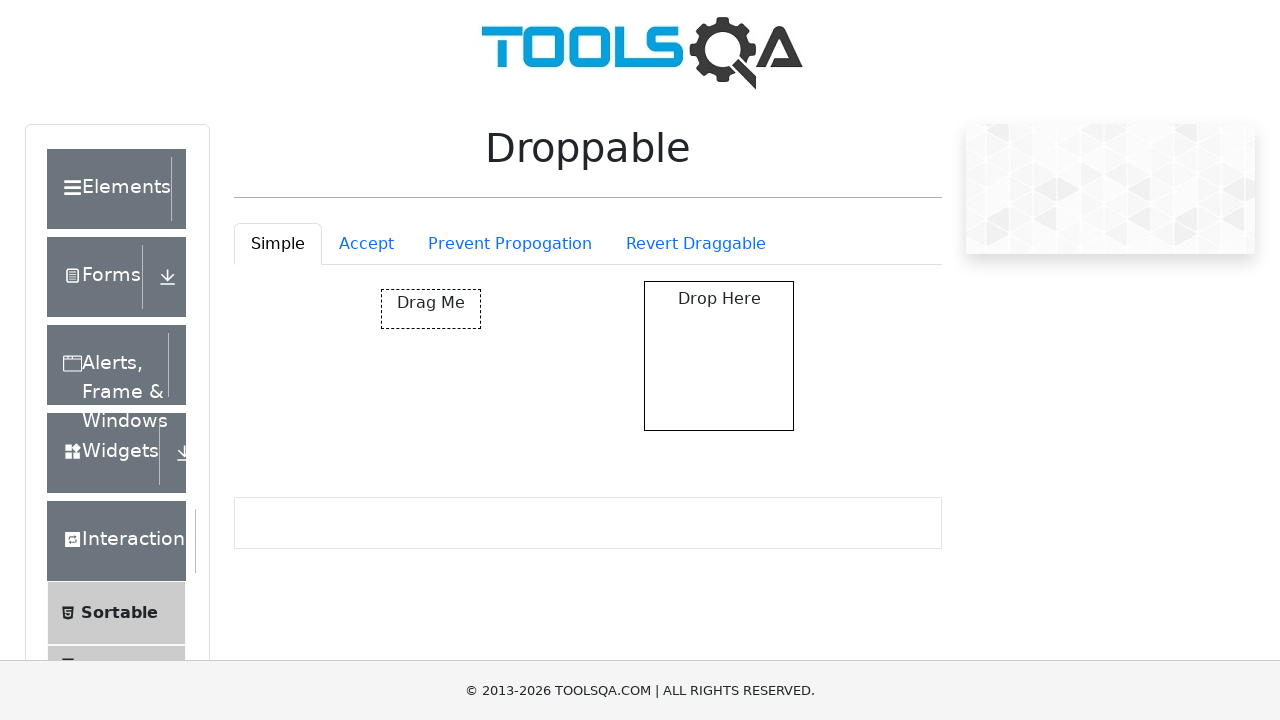

Navigated to droppable demo page
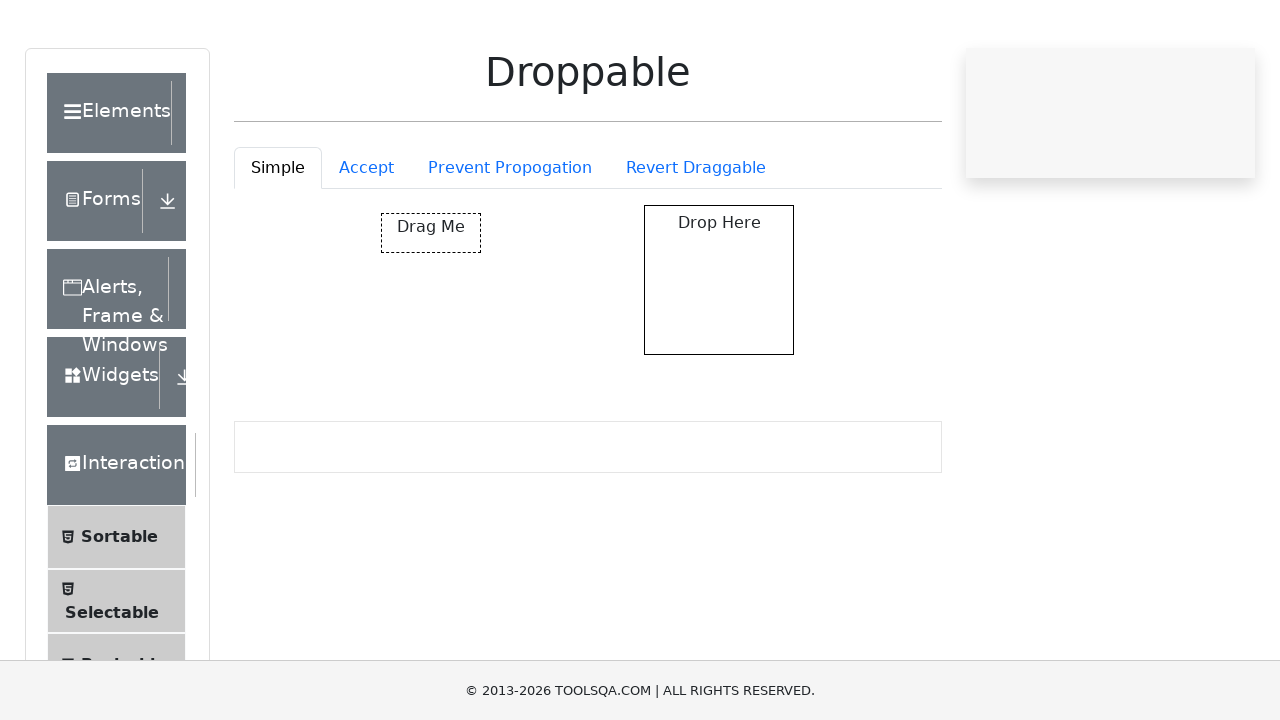

Located draggable element
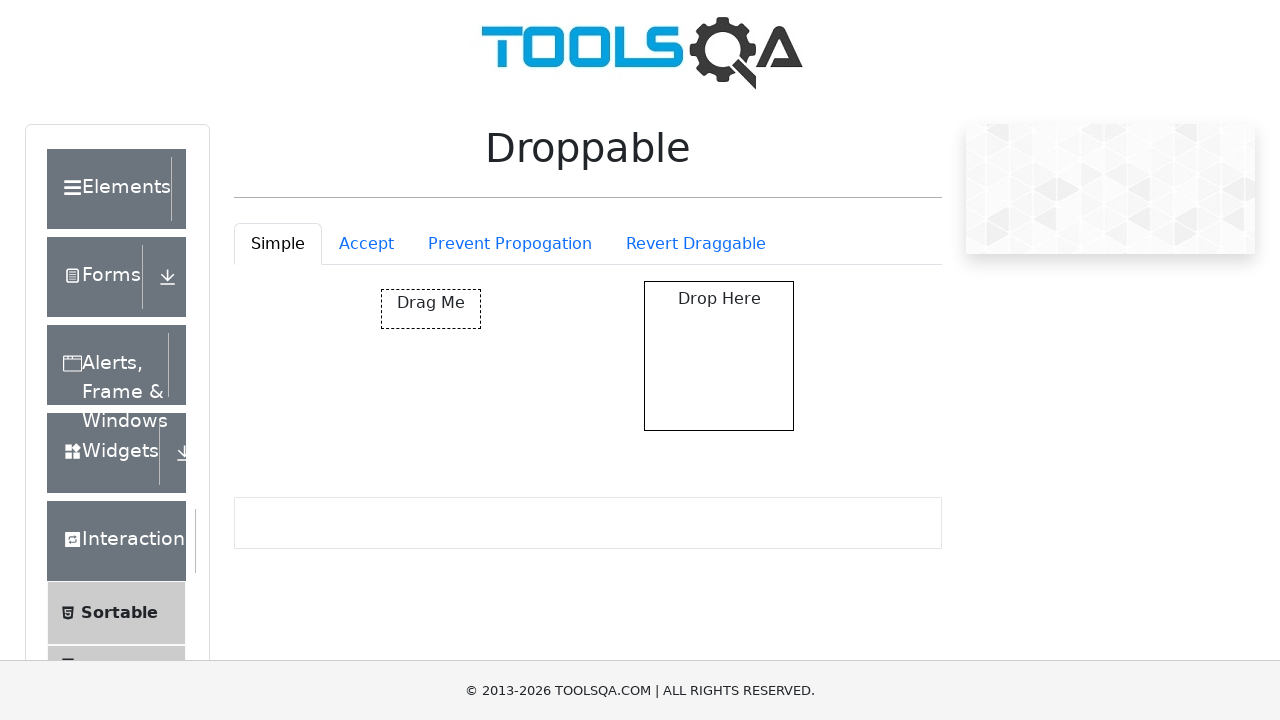

Located droppable element
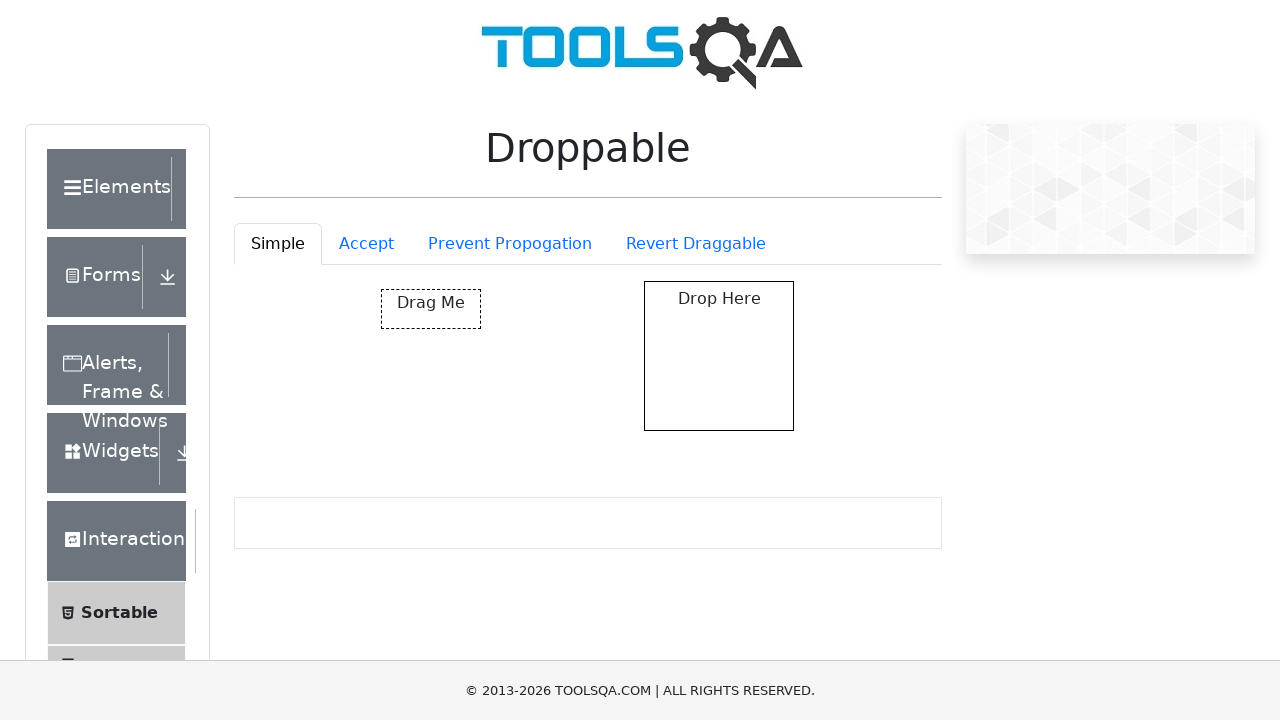

Dragged element to drop zone at (719, 356)
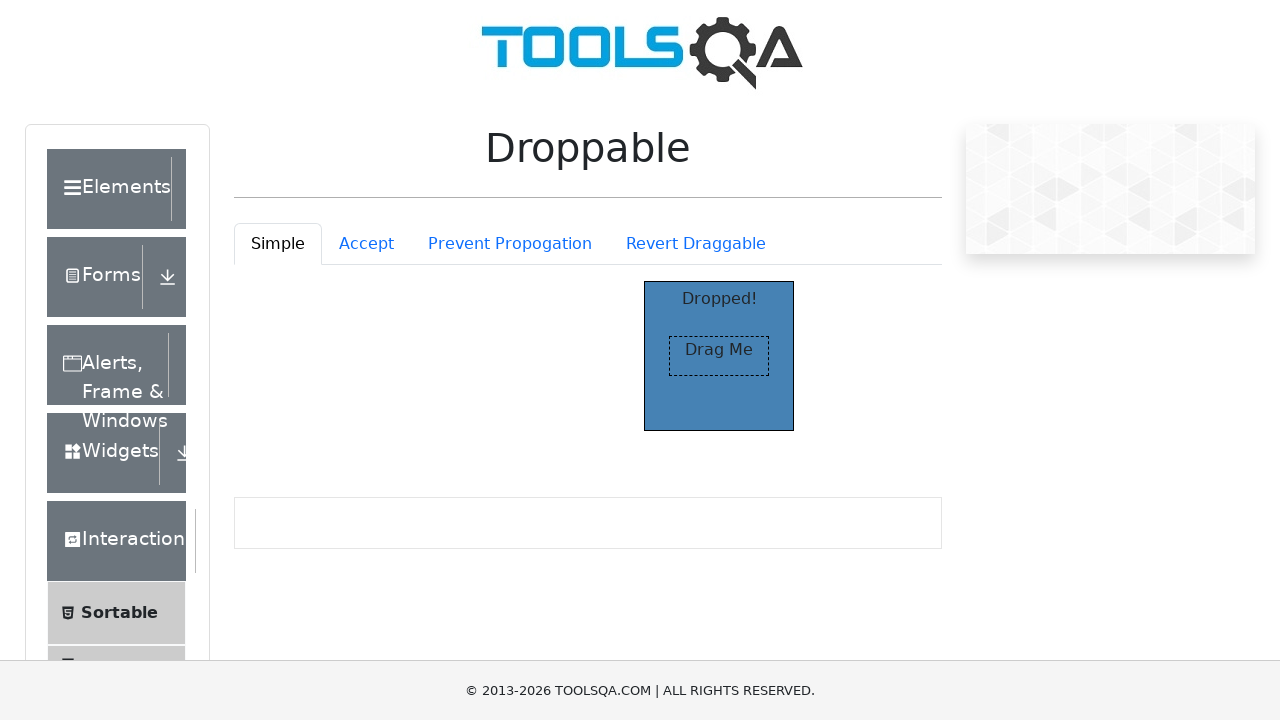

Verified drop zone text changed to 'Dropped!'
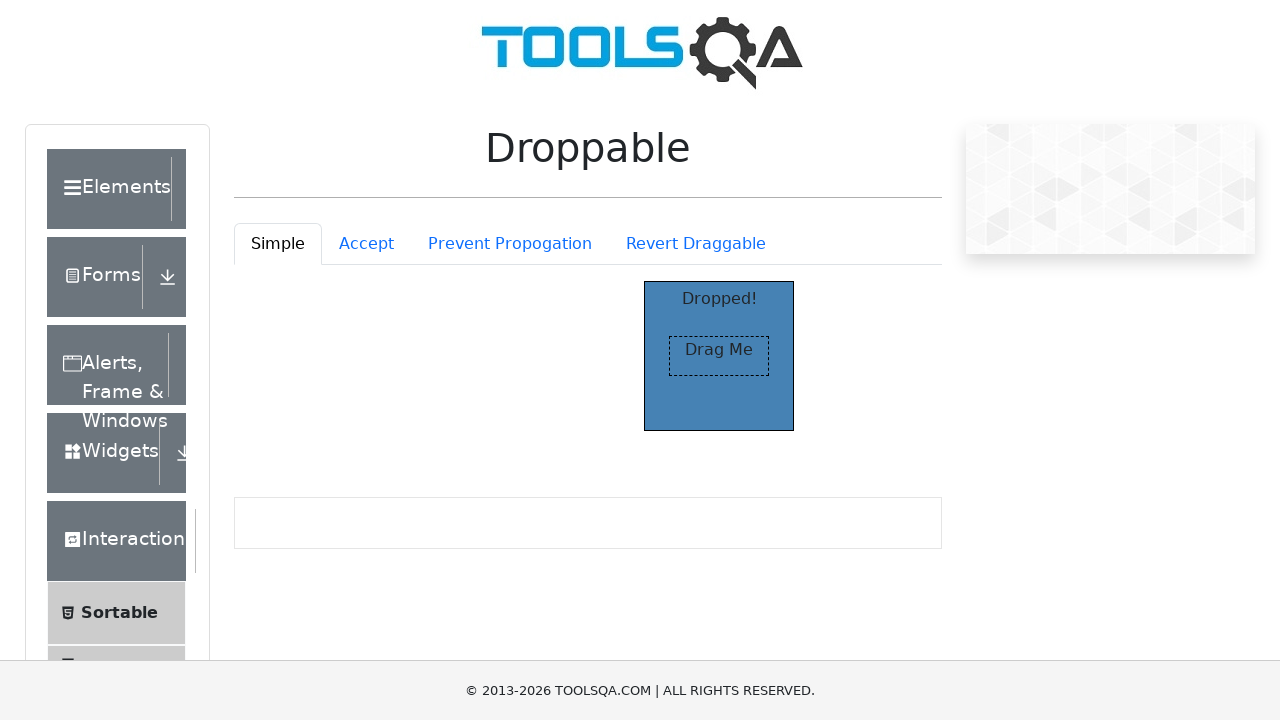

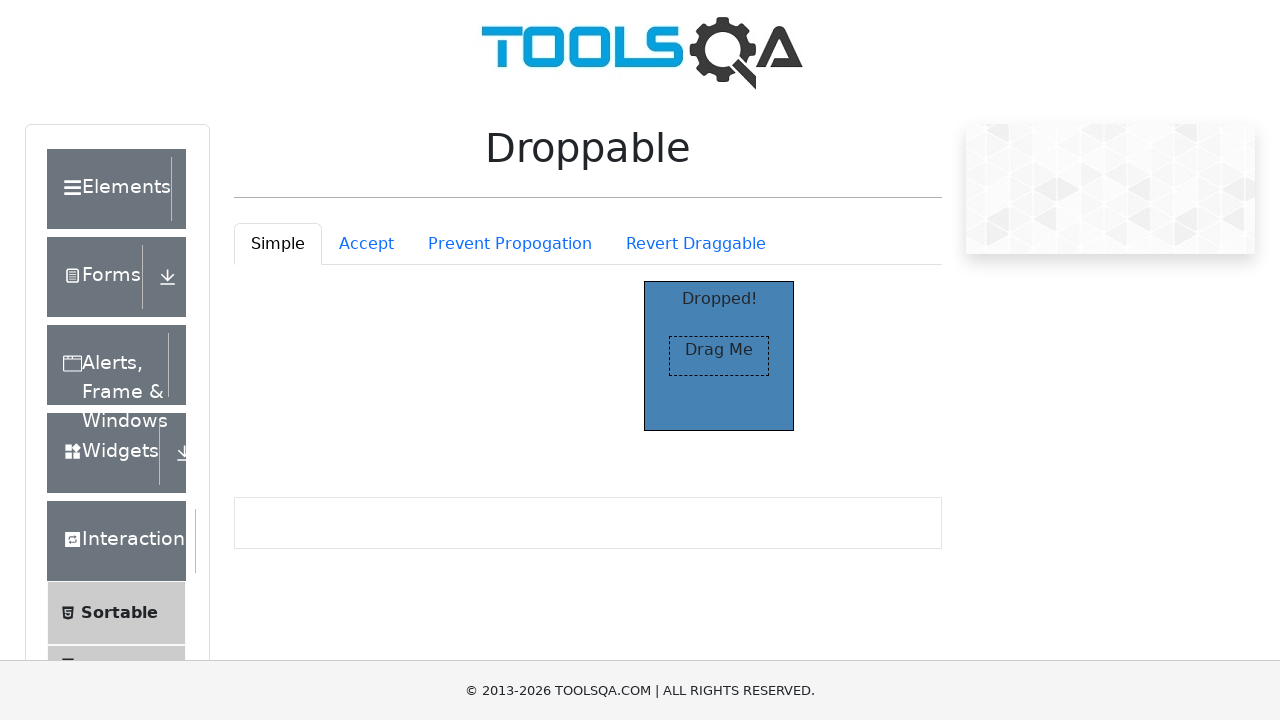